Locates an element using filter with hasText, scrolls it into view if needed, and clicks it

Starting URL: https://the-internet.herokuapp.com/

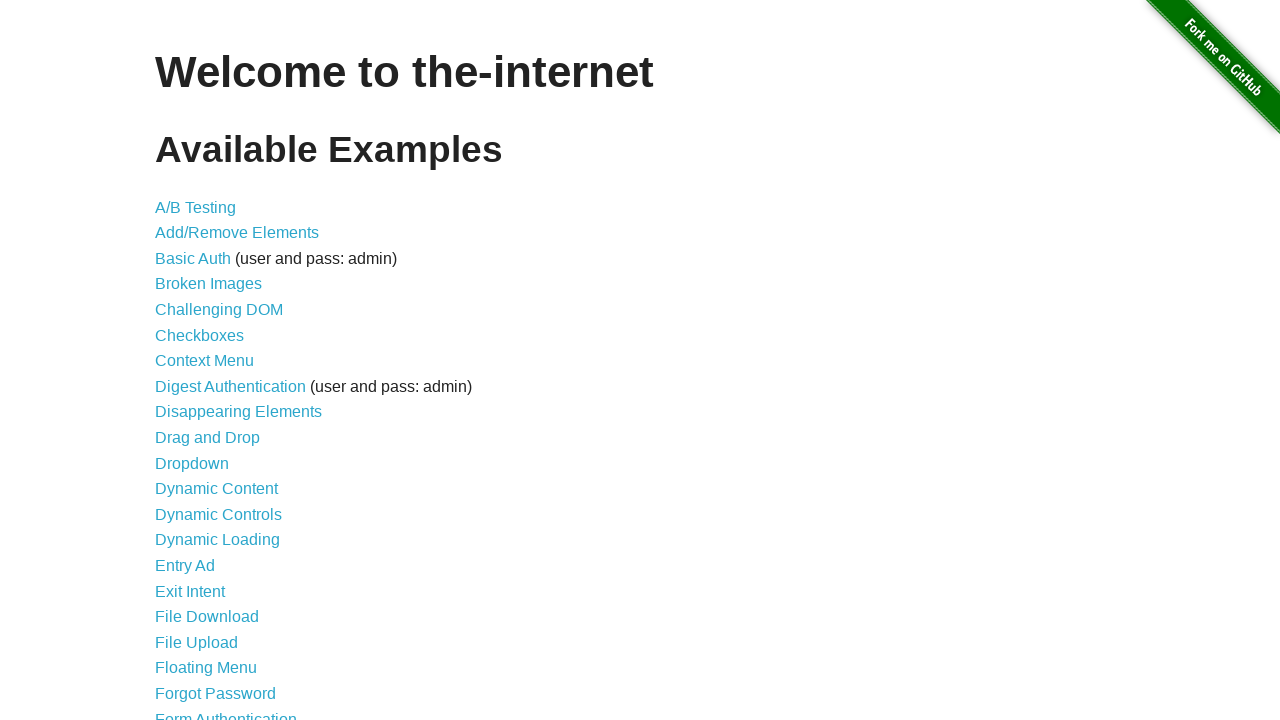

Navigated to https://the-internet.herokuapp.com/
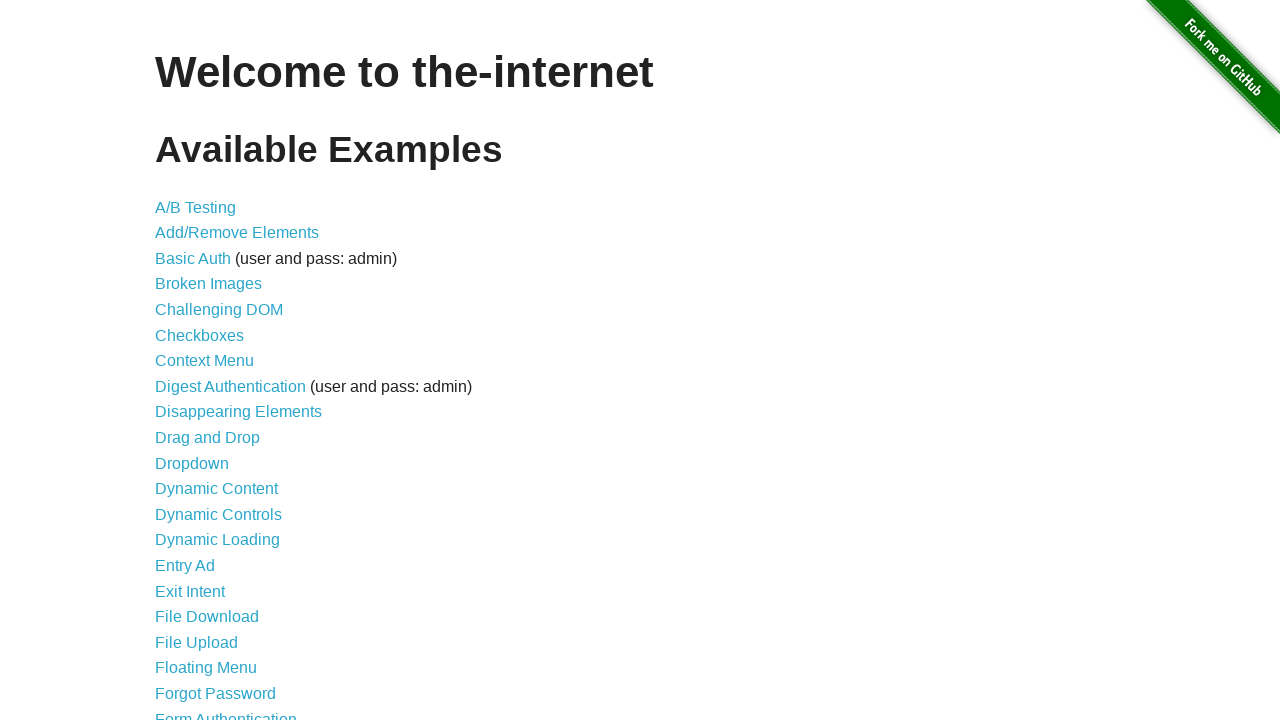

Located element using filter with hasText='Elemental Selenium'
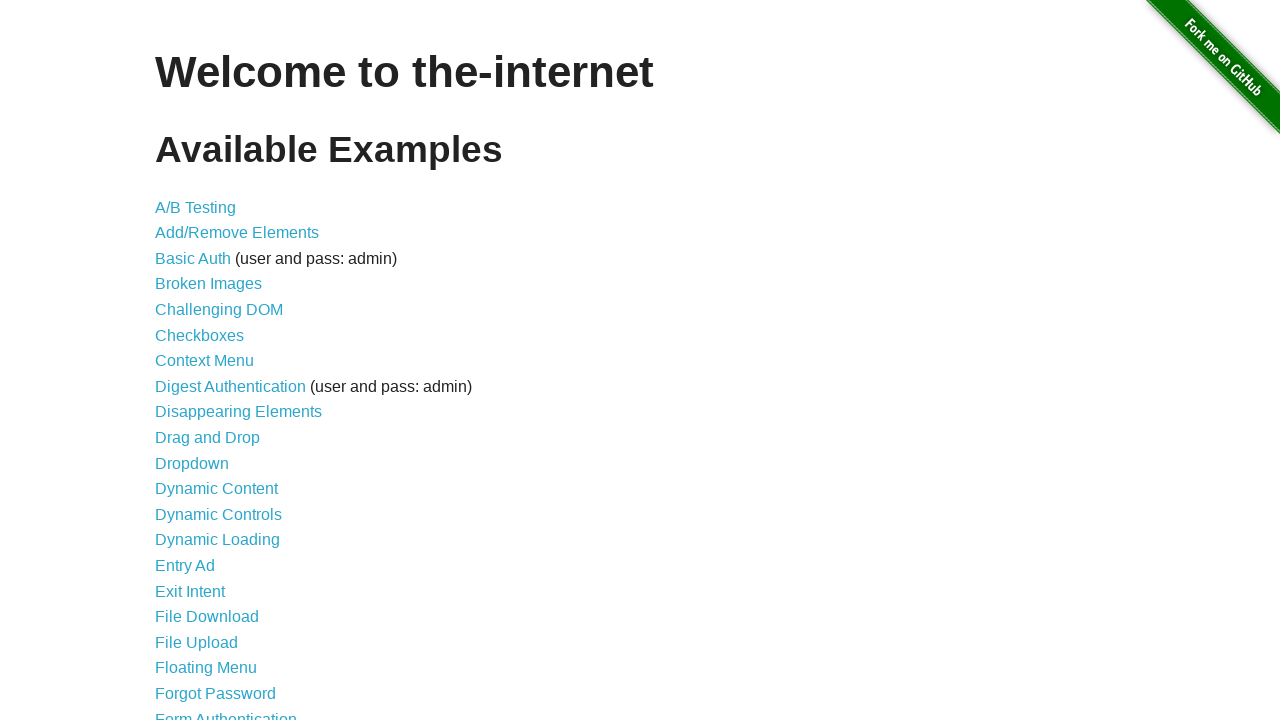

Scrolled element into view if needed
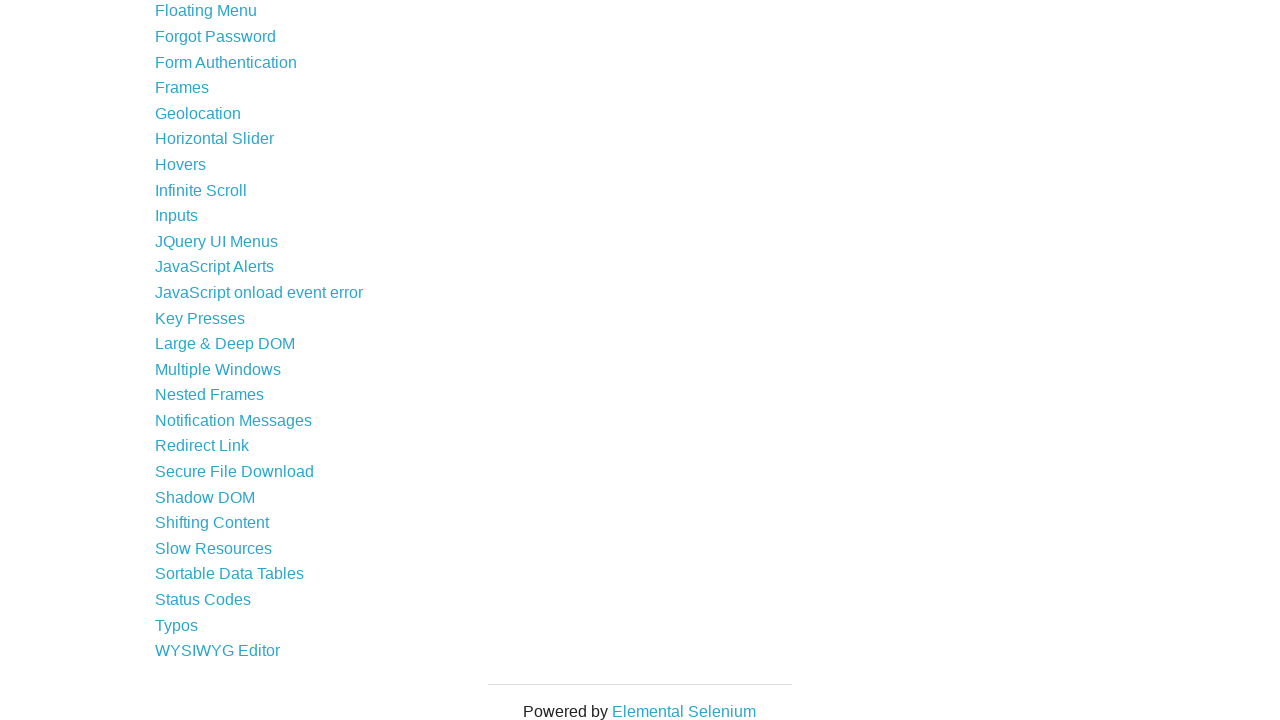

Clicked the Elemental Selenium link at (684, 711) on a >> internal:has-text="Elemental Selenium"i
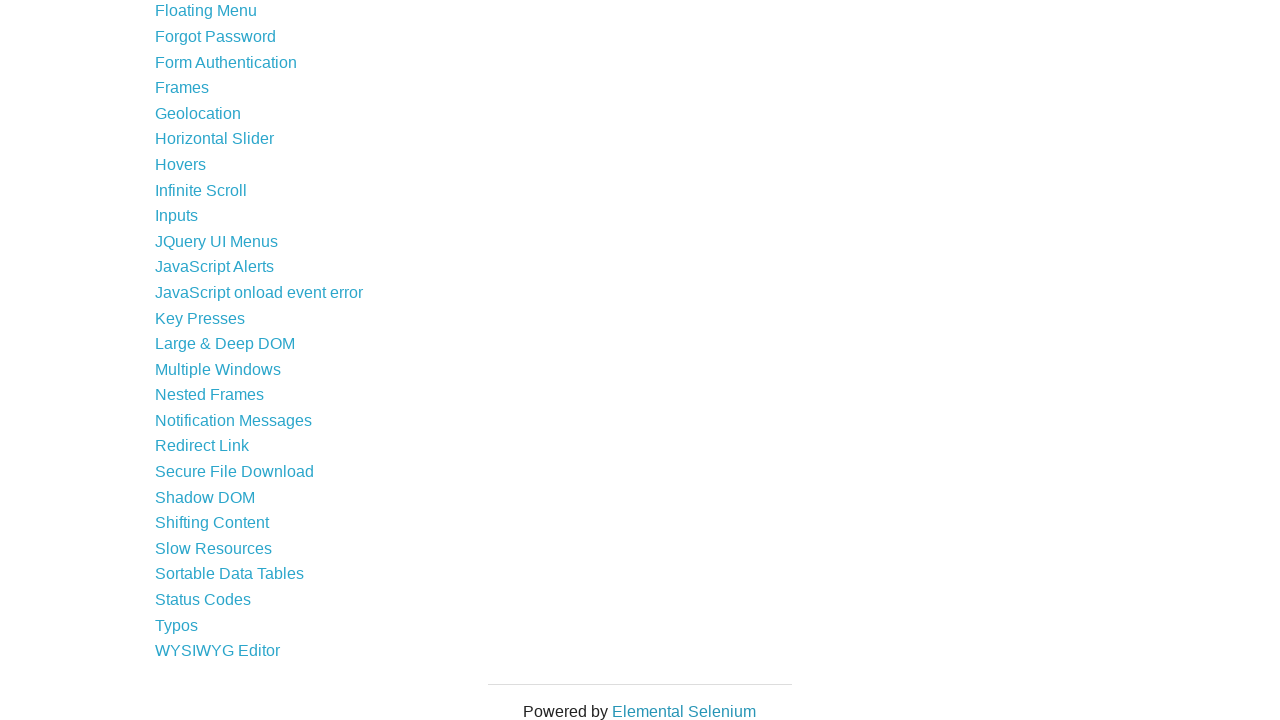

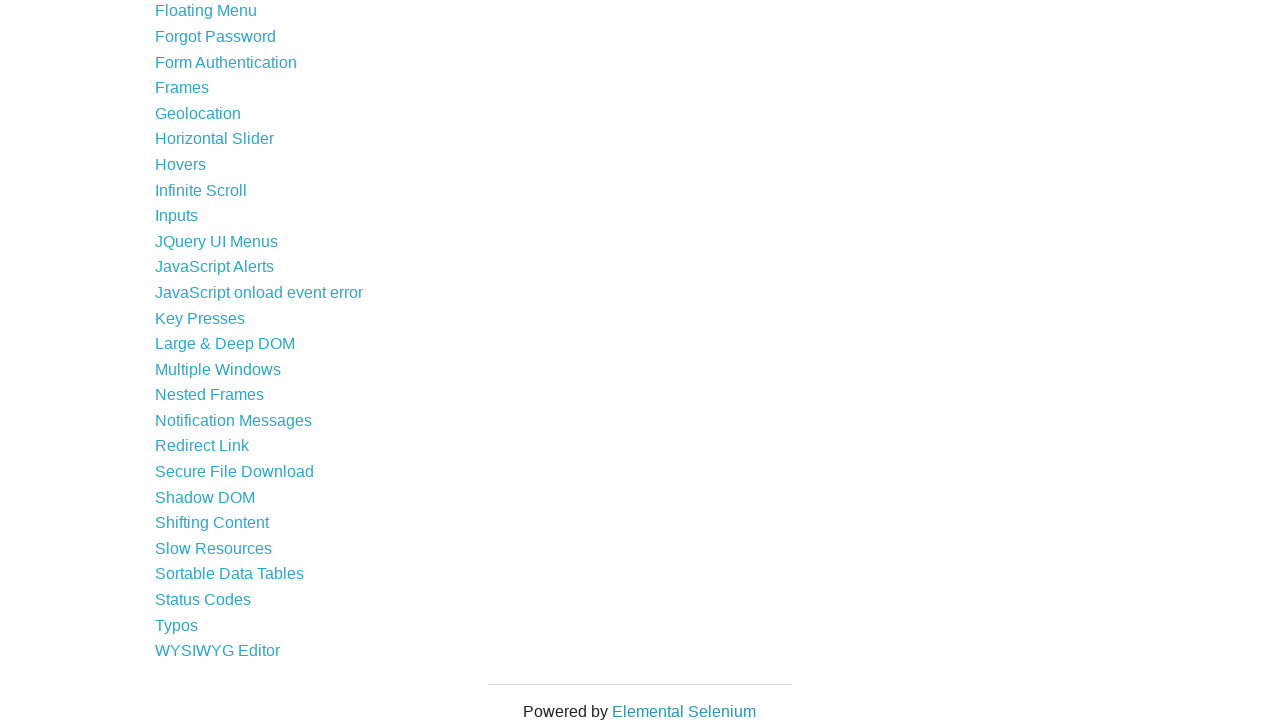